Tests drag-and-drop functionality by dragging a ball element first to dropzone1, then from dropzone1 to dropzone2, verifying each drop is successful

Starting URL: https://training-support.net/webelements/drag-drop

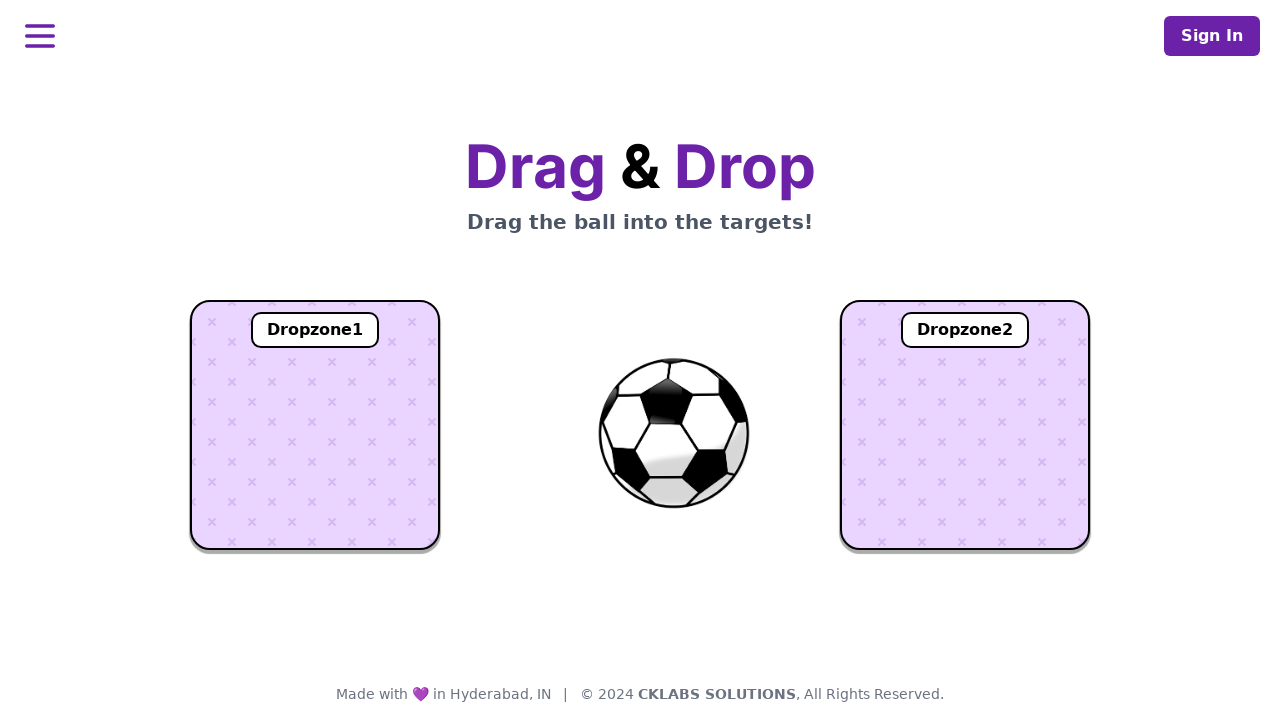

Located ball element
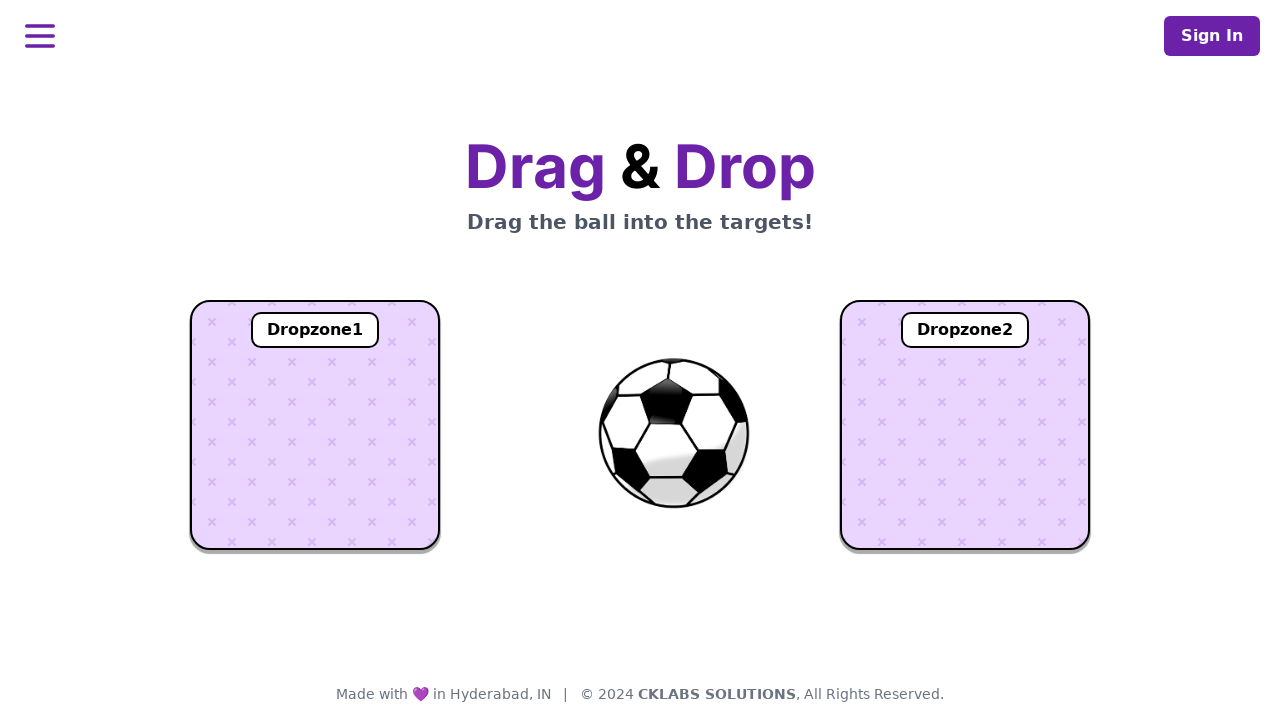

Located dropzone1 element
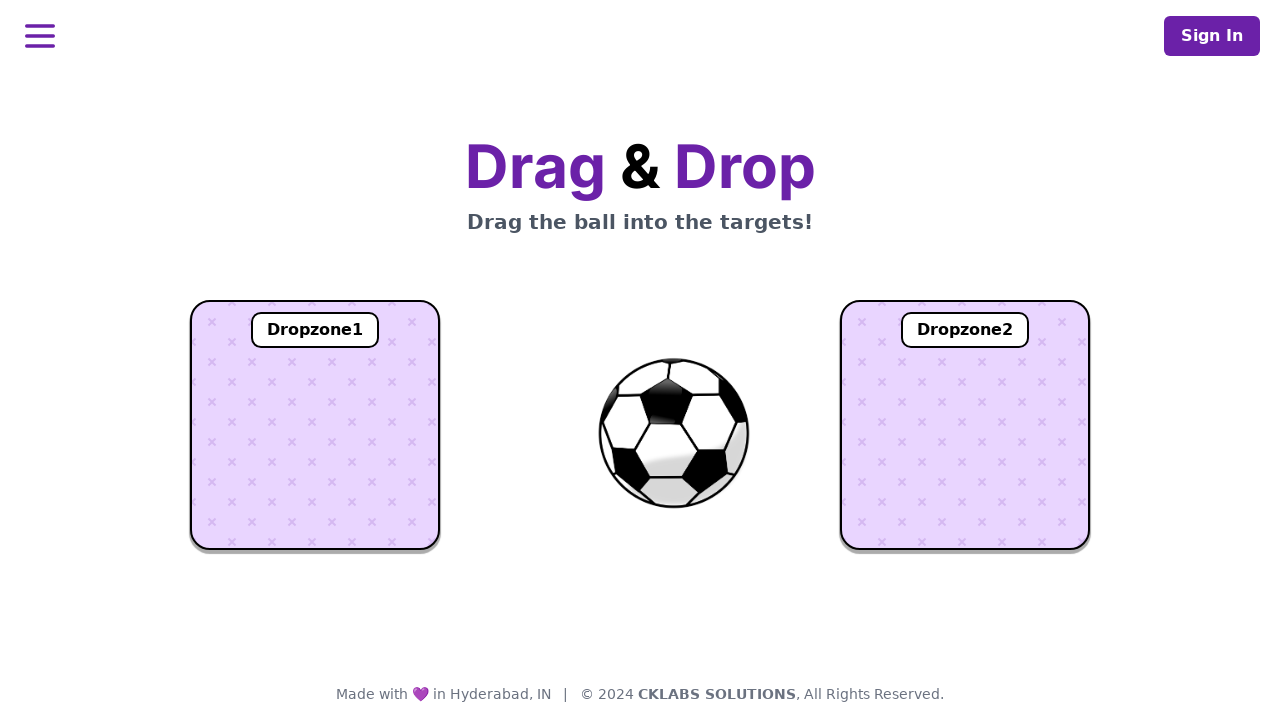

Located dropzone2 element
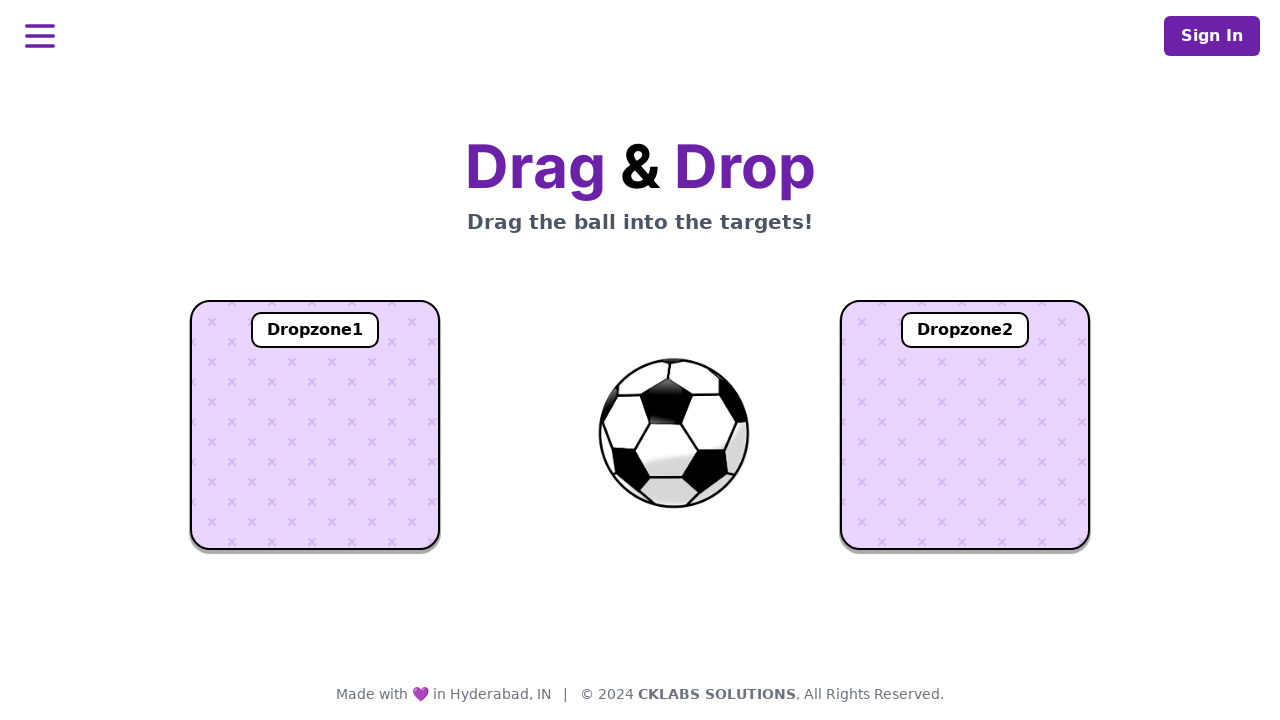

Dragged ball to dropzone1 at (315, 425)
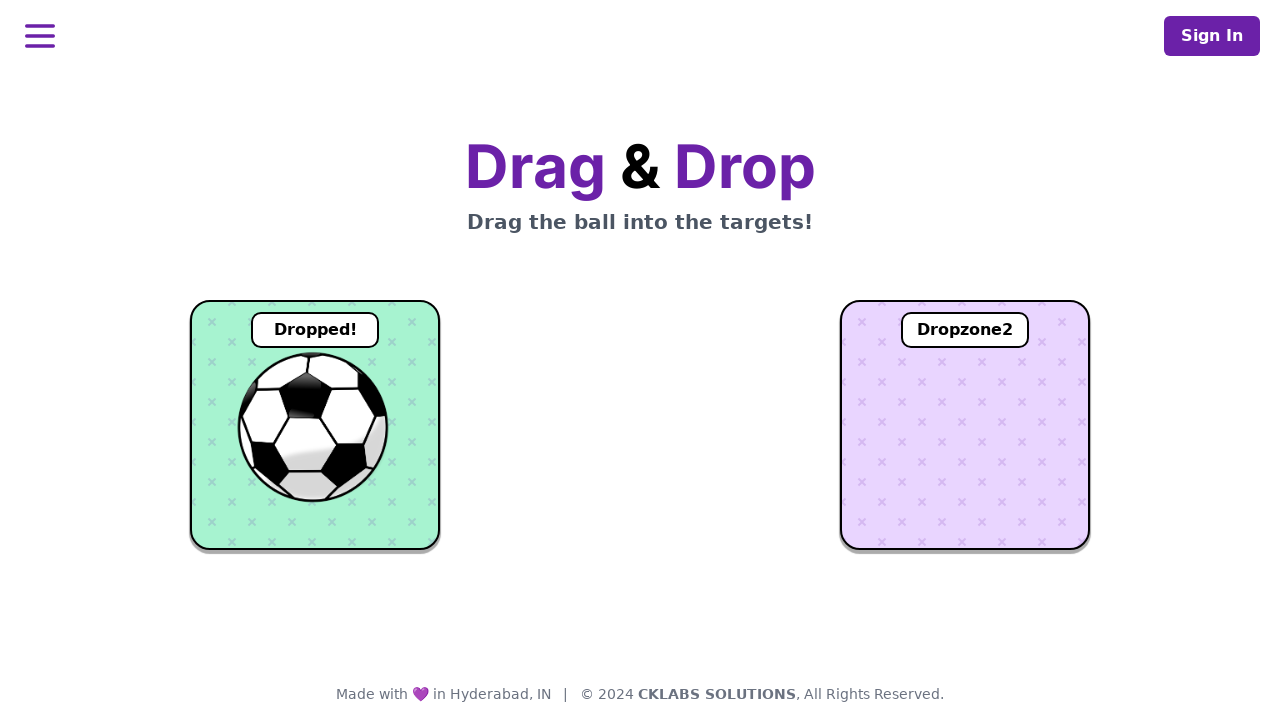

Verified ball was successfully dropped in dropzone1
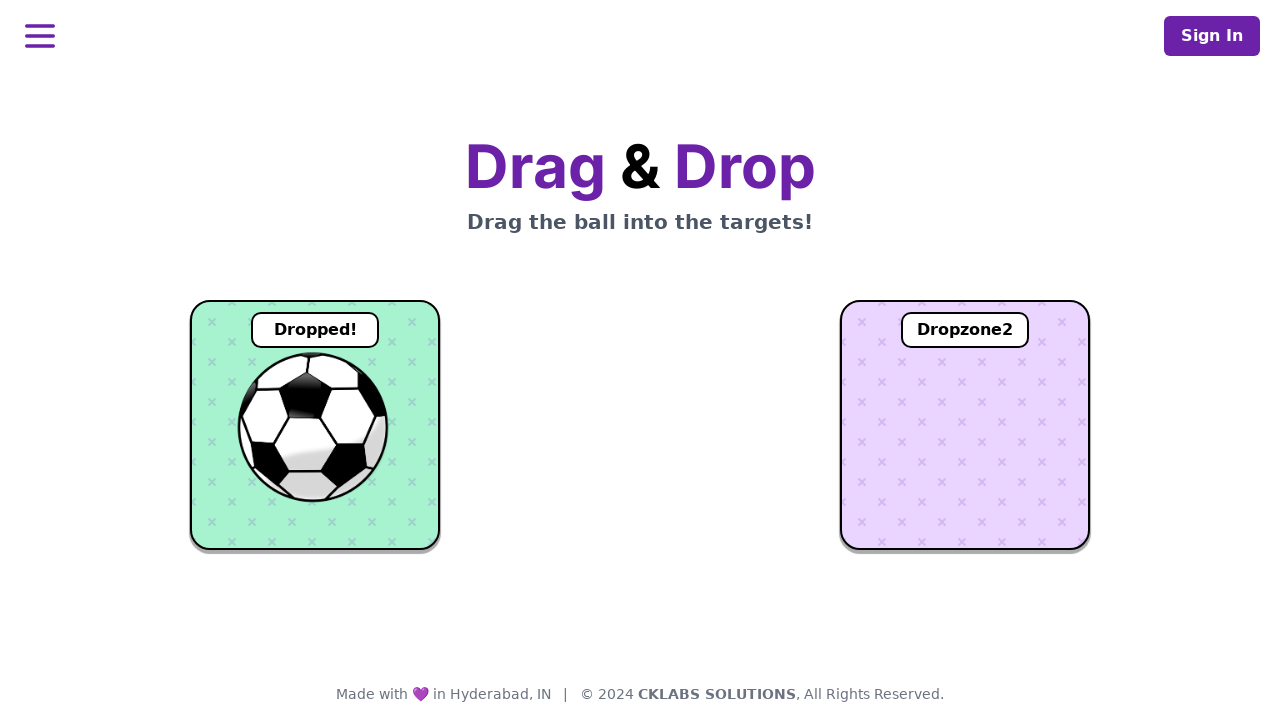

Dragged ball from dropzone1 to dropzone2 at (965, 425)
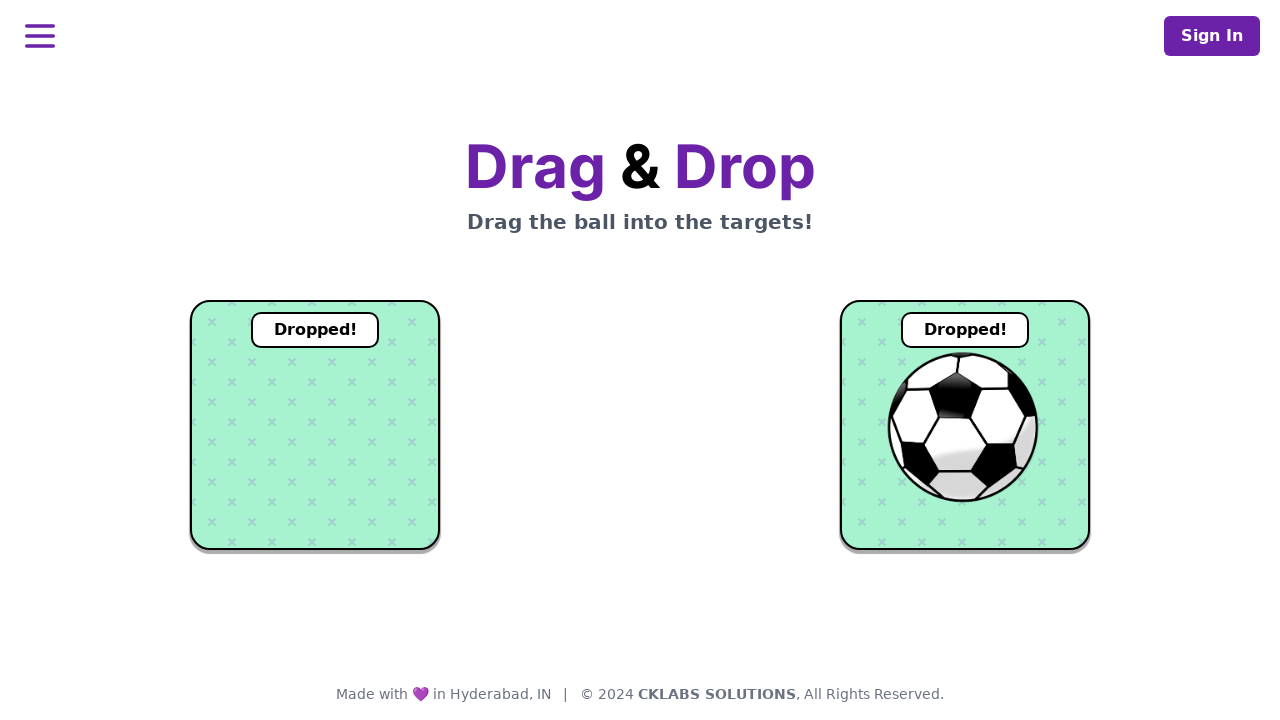

Verified ball was successfully dropped in dropzone2
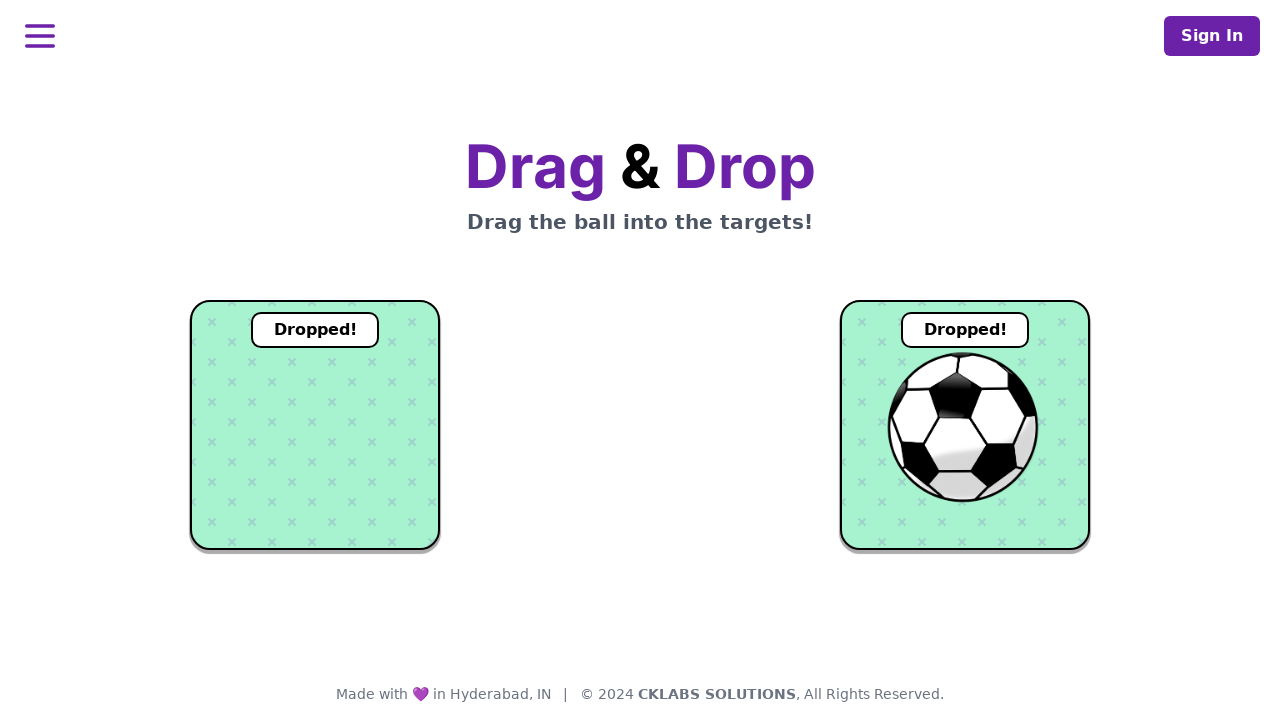

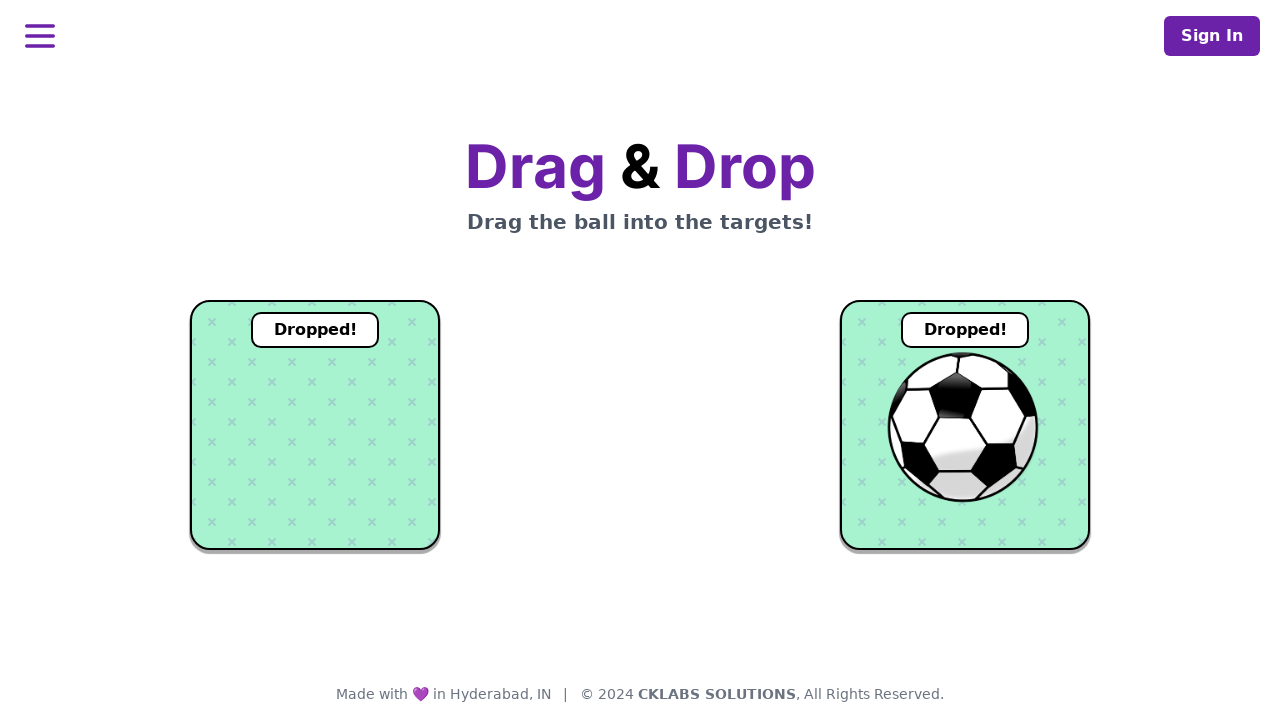